Tests opting out of A/B tests by first navigating to the homepage, adding an opt-out cookie, then navigating to the A/B test page to verify the opt-out is in effect.

Starting URL: http://the-internet.herokuapp.com

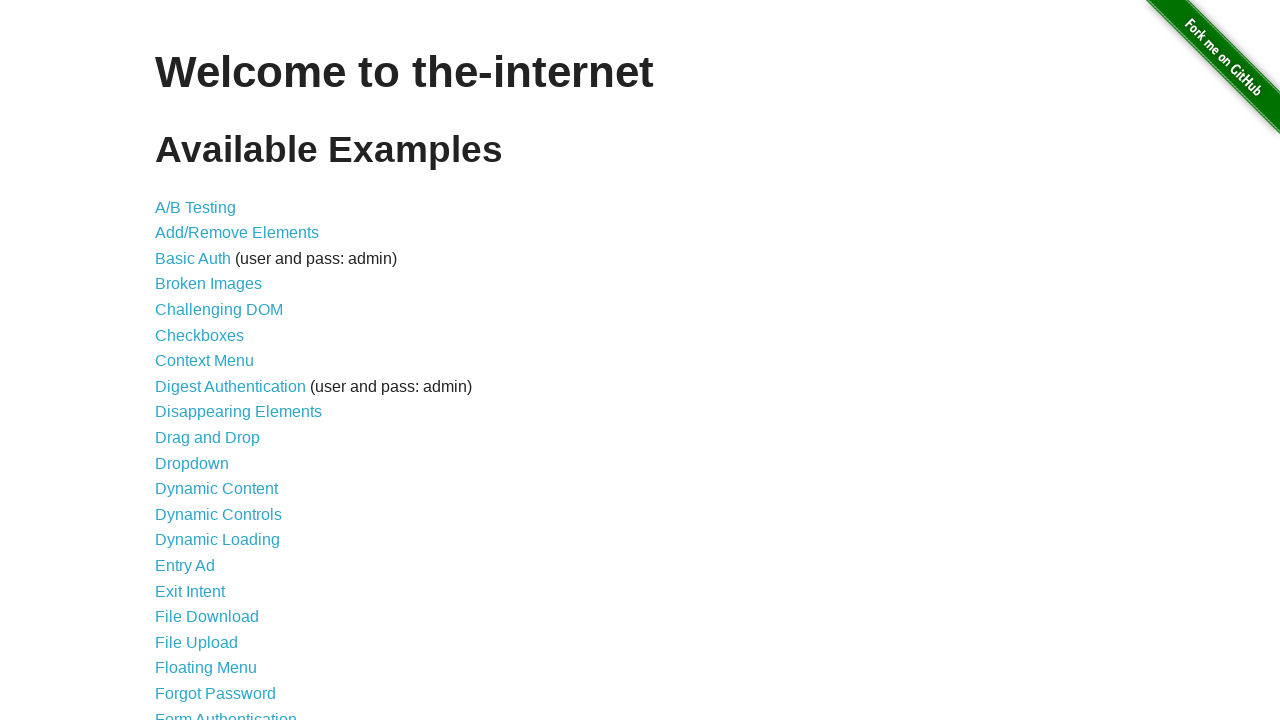

Added optimizelyOptOut cookie to opt out of A/B tests
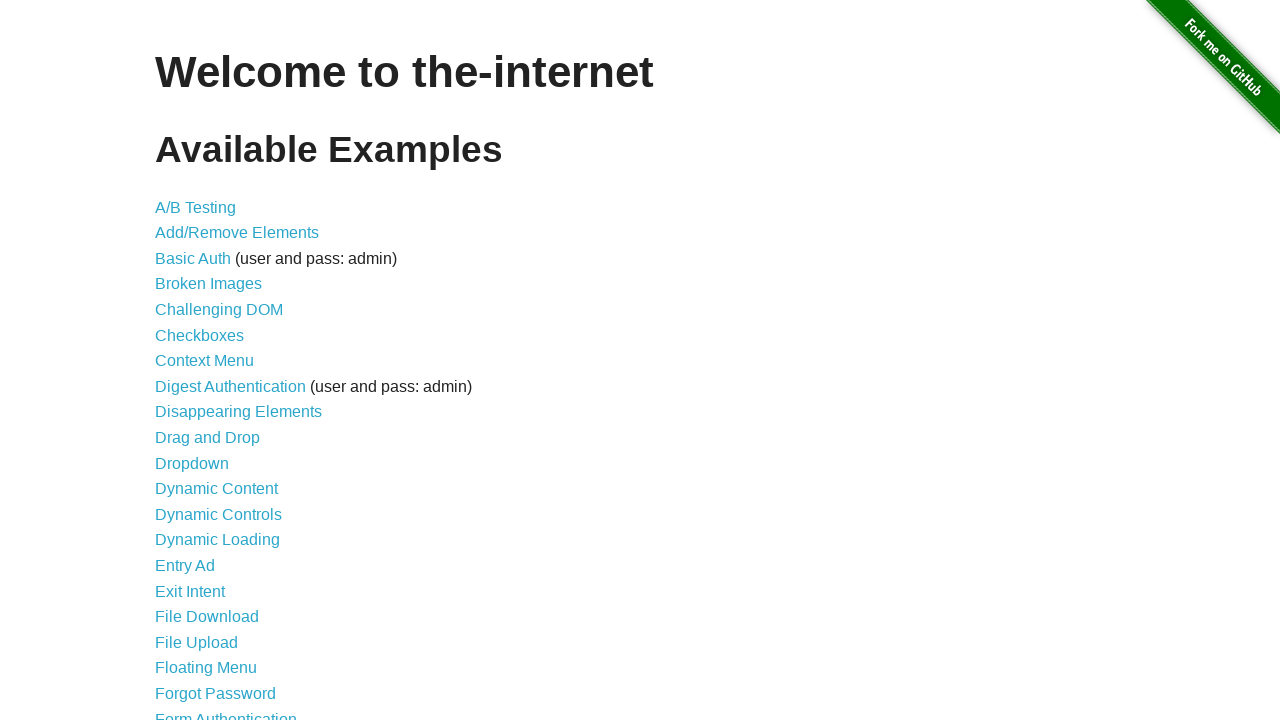

Navigated to A/B test page at http://the-internet.herokuapp.com/abtest
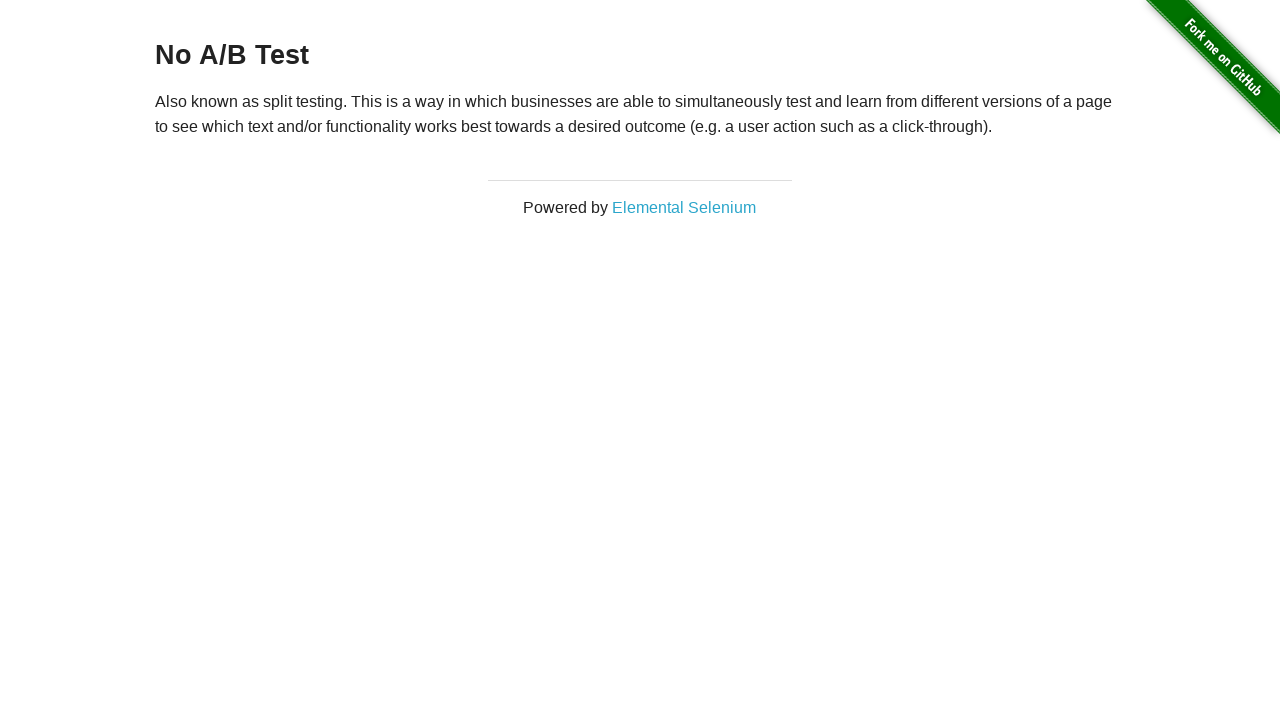

Page heading loaded successfully
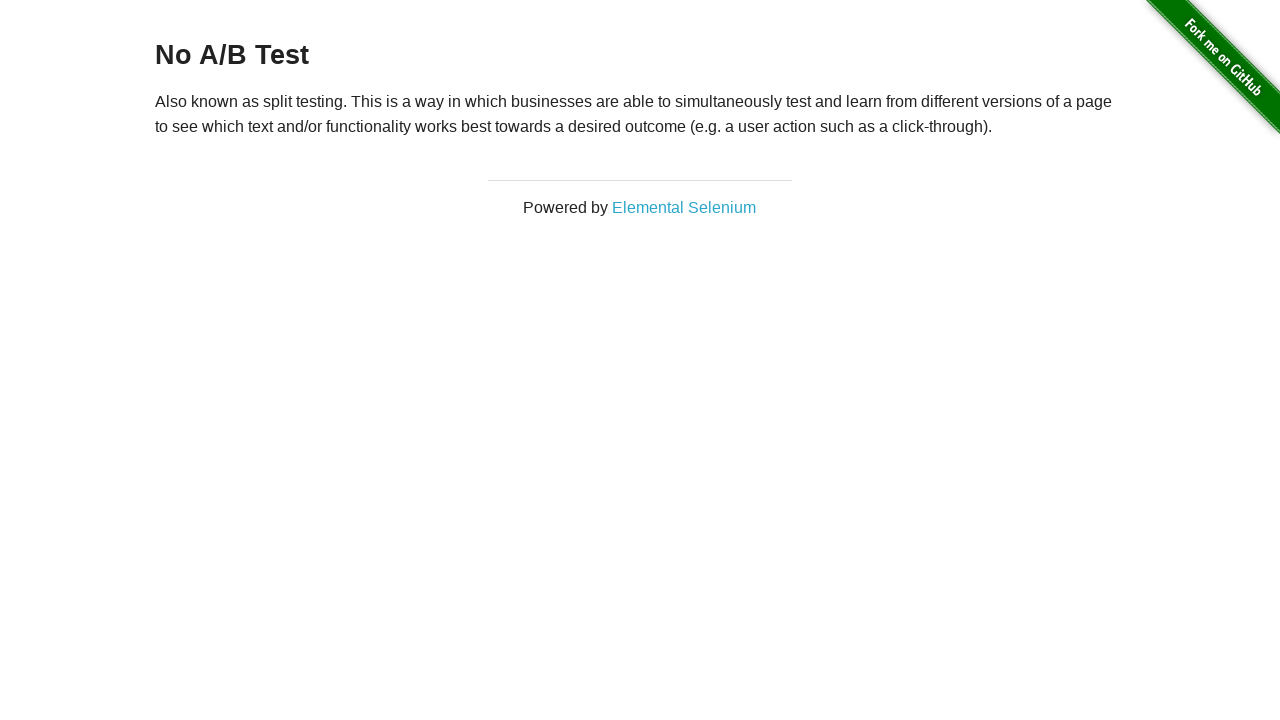

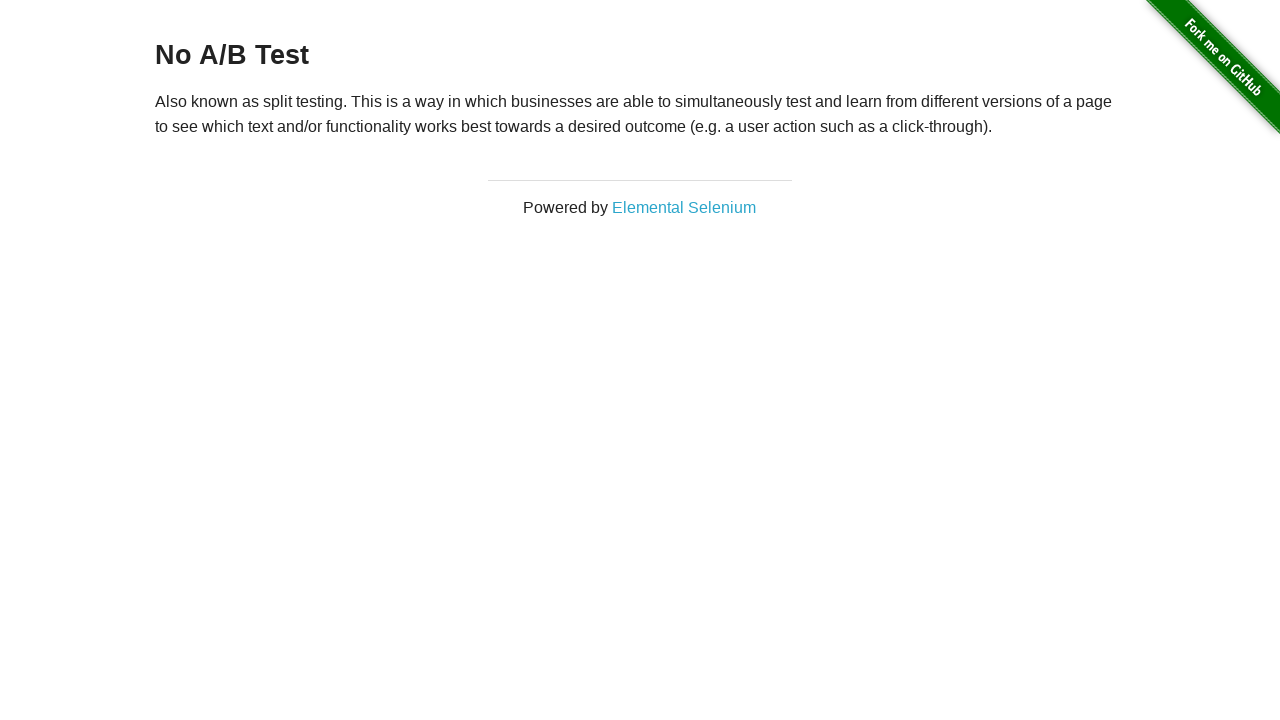